Tests JavaScript alert popup handling by clicking a button to trigger an alert and then accepting/dismissing the alert dialog

Starting URL: https://demo.automationtesting.in/Alerts.html

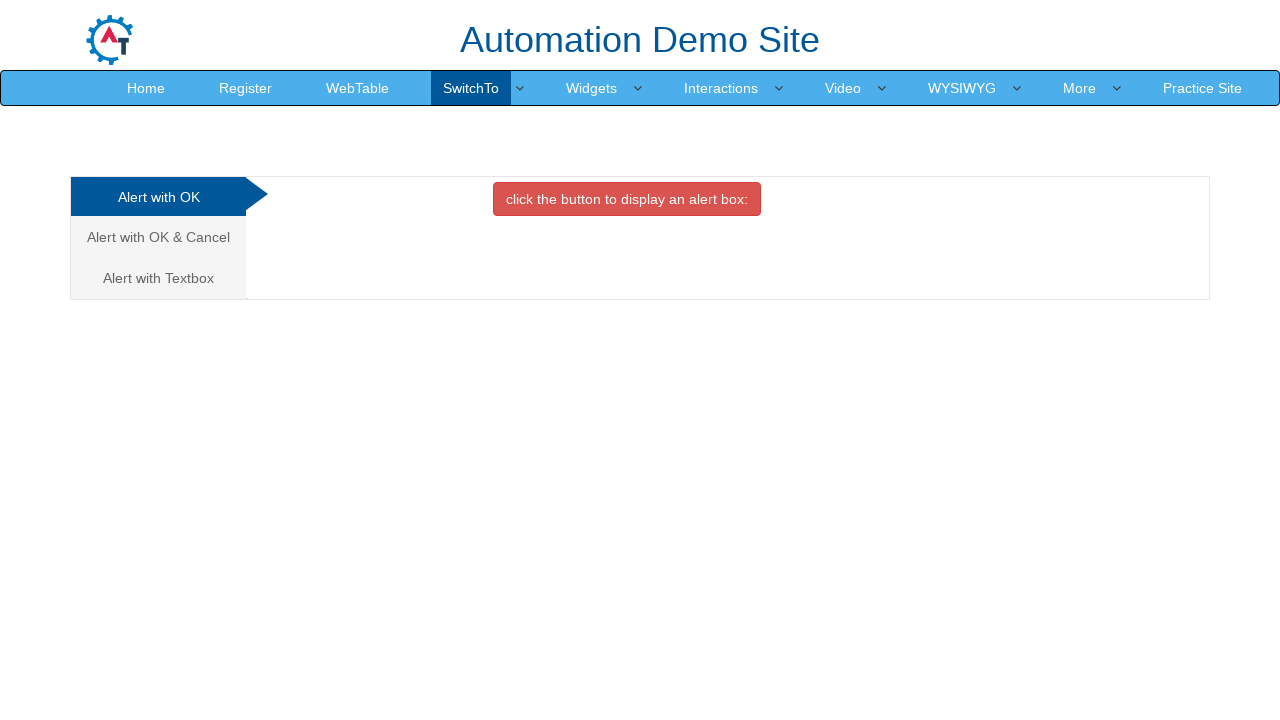

Clicked the button to trigger JavaScript alert popup at (627, 199) on button.btn.btn-danger
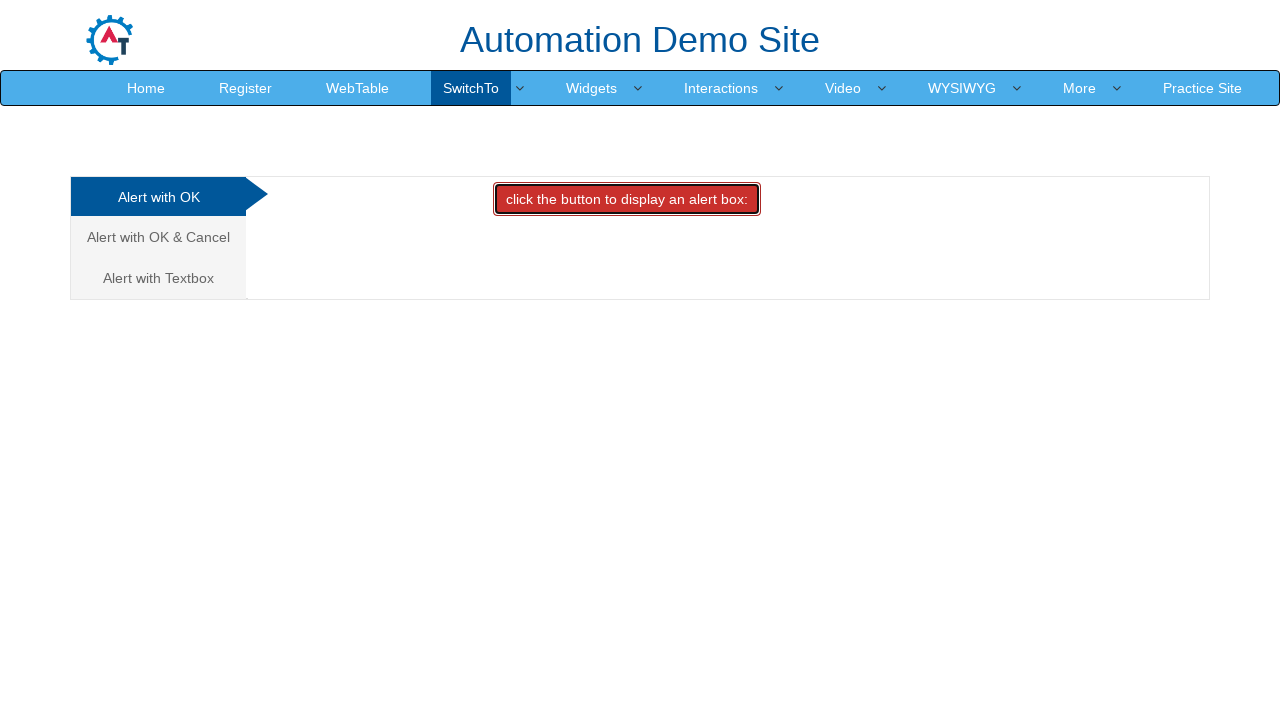

Set up dialog handler to accept alert
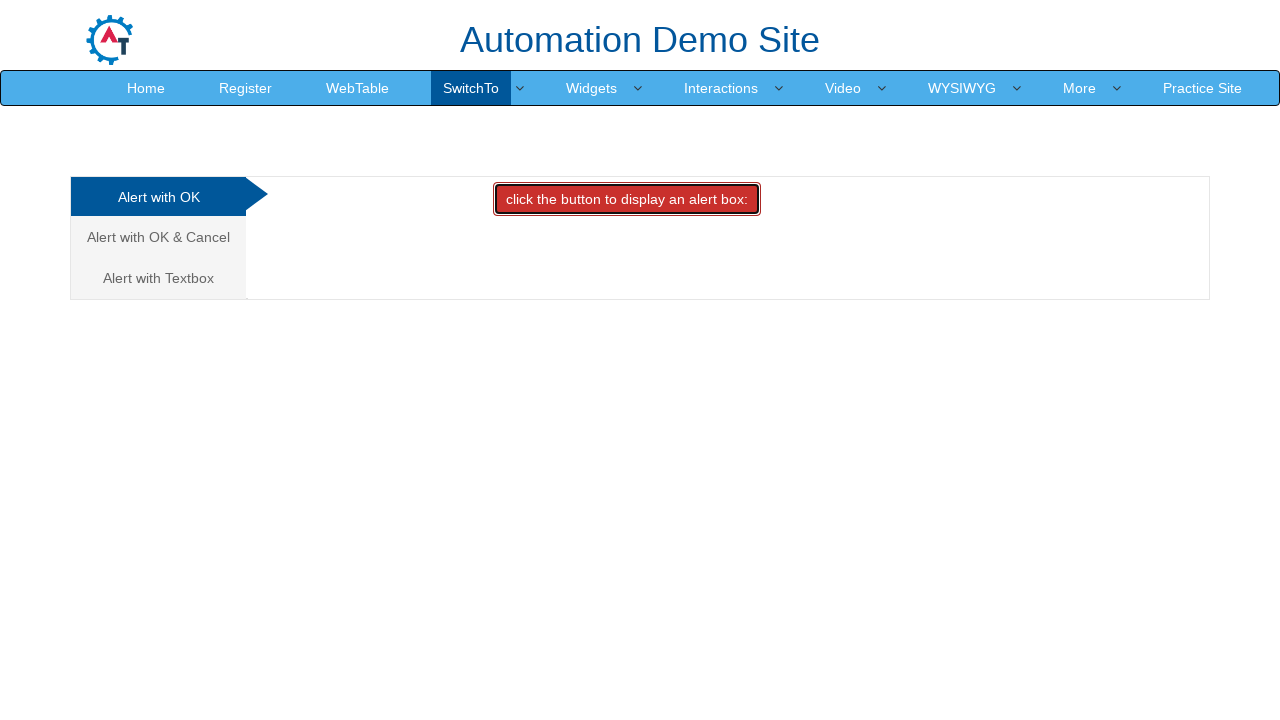

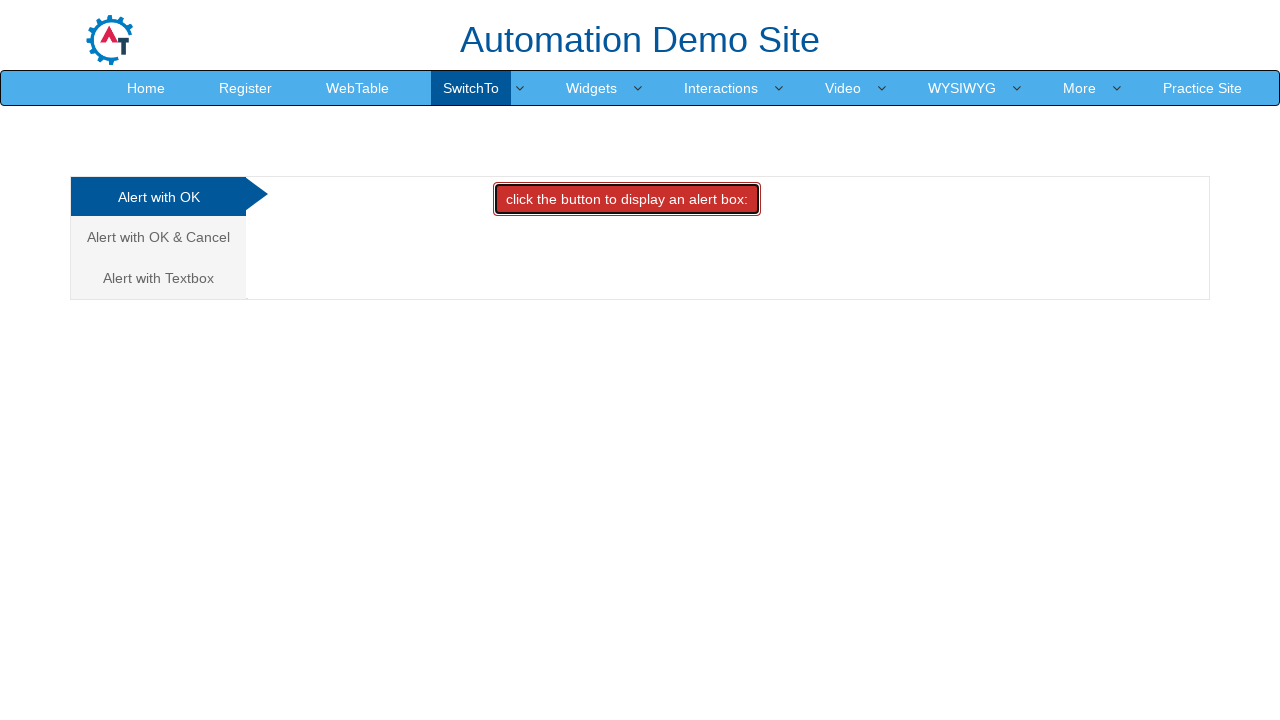